Tests marking all todo items as completed using the toggle all checkbox

Starting URL: https://demo.playwright.dev/todomvc

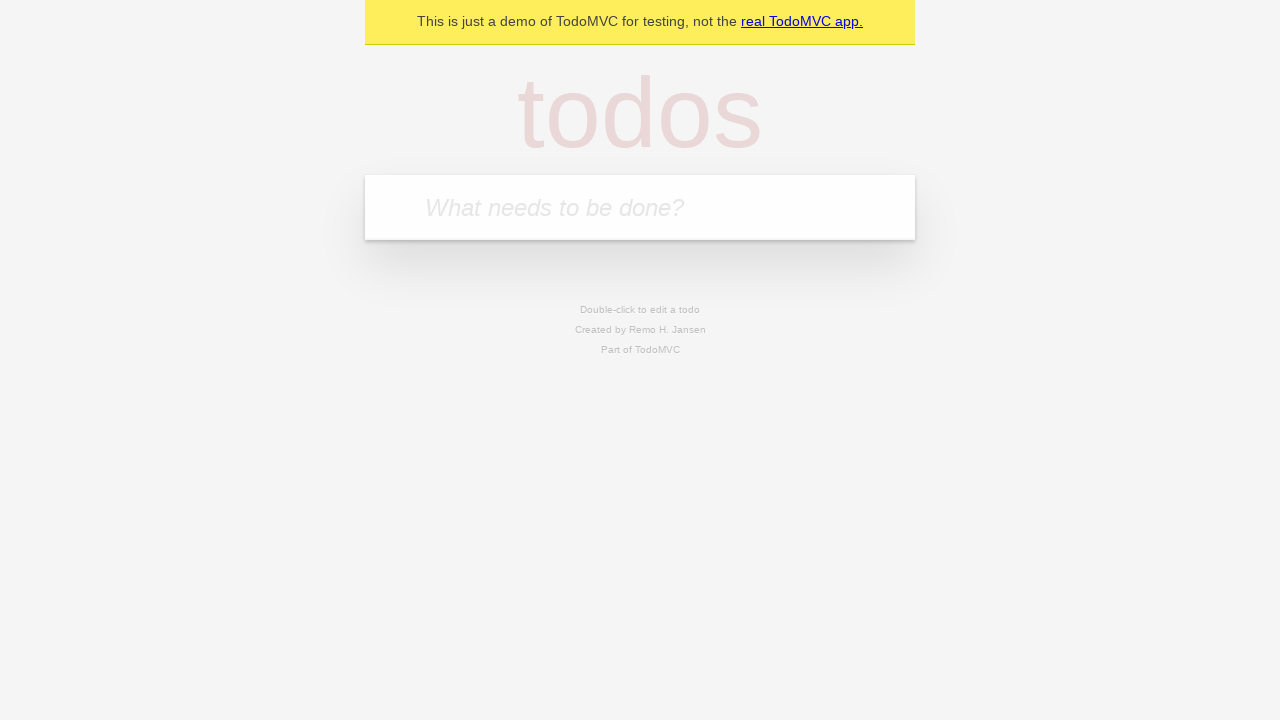

Filled todo input with 'buy some cheese' on internal:attr=[placeholder="What needs to be done?"i]
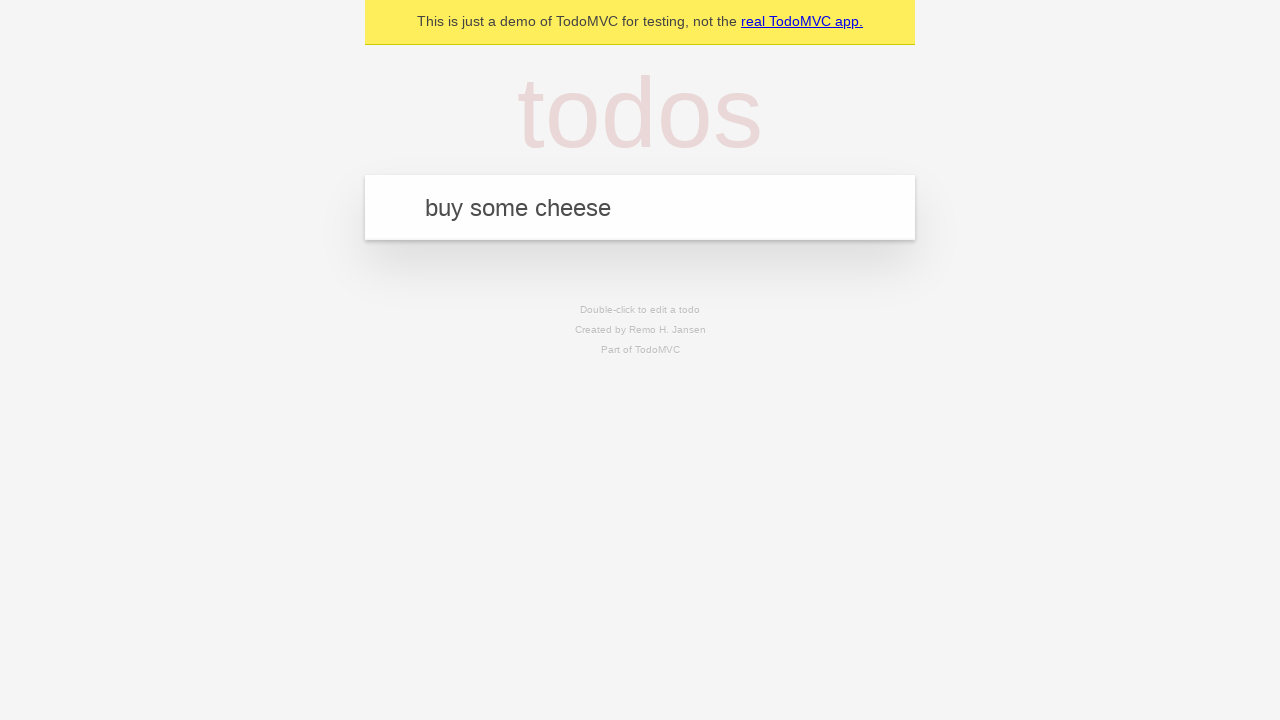

Pressed Enter to add first todo on internal:attr=[placeholder="What needs to be done?"i]
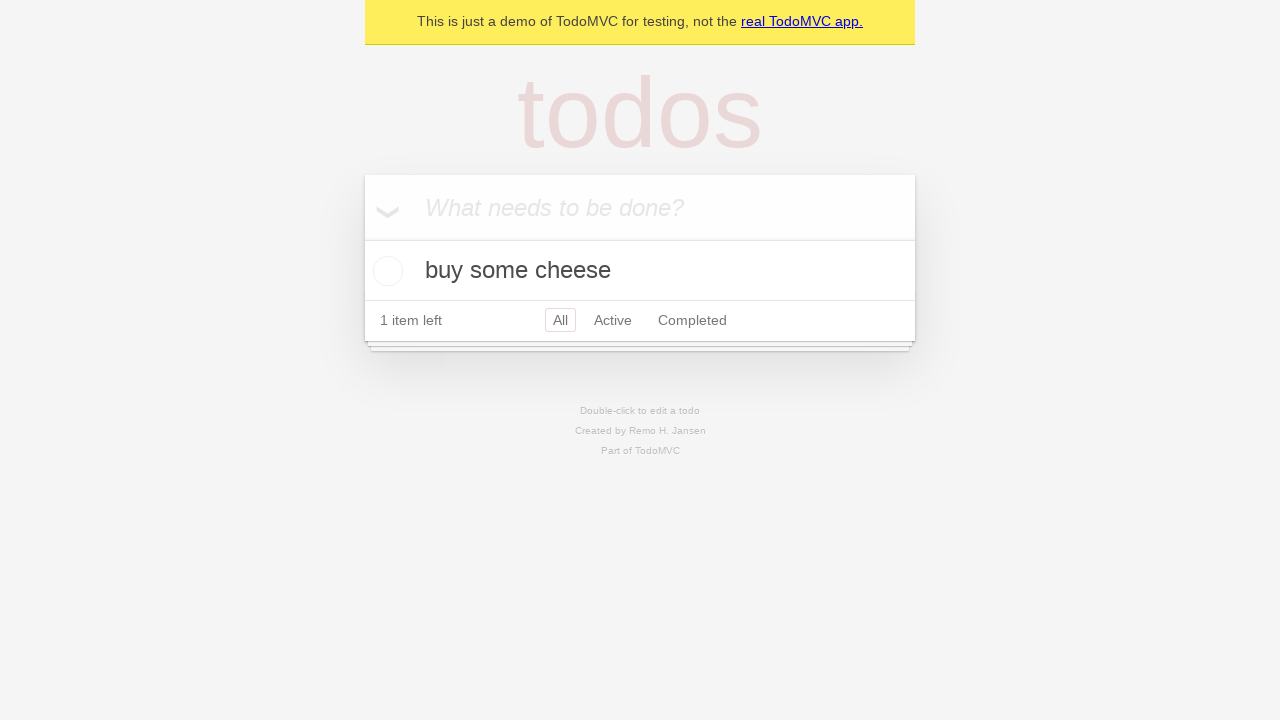

Filled todo input with 'feed the cat' on internal:attr=[placeholder="What needs to be done?"i]
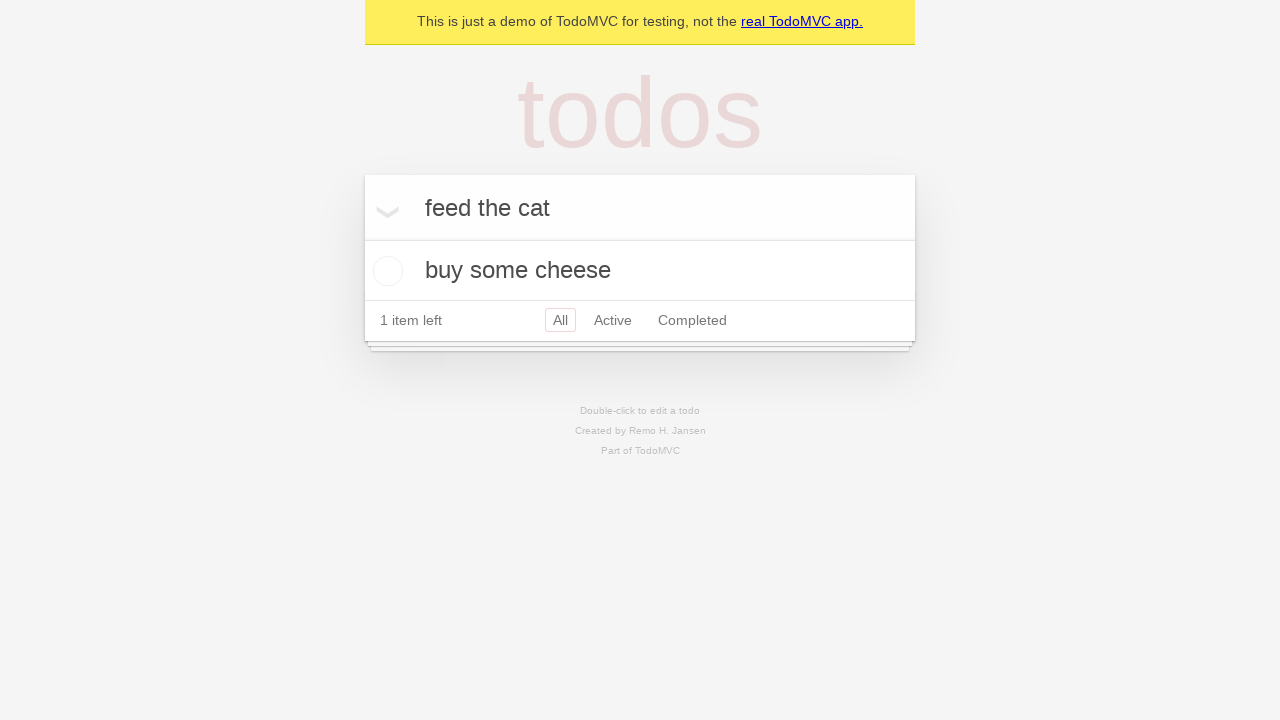

Pressed Enter to add second todo on internal:attr=[placeholder="What needs to be done?"i]
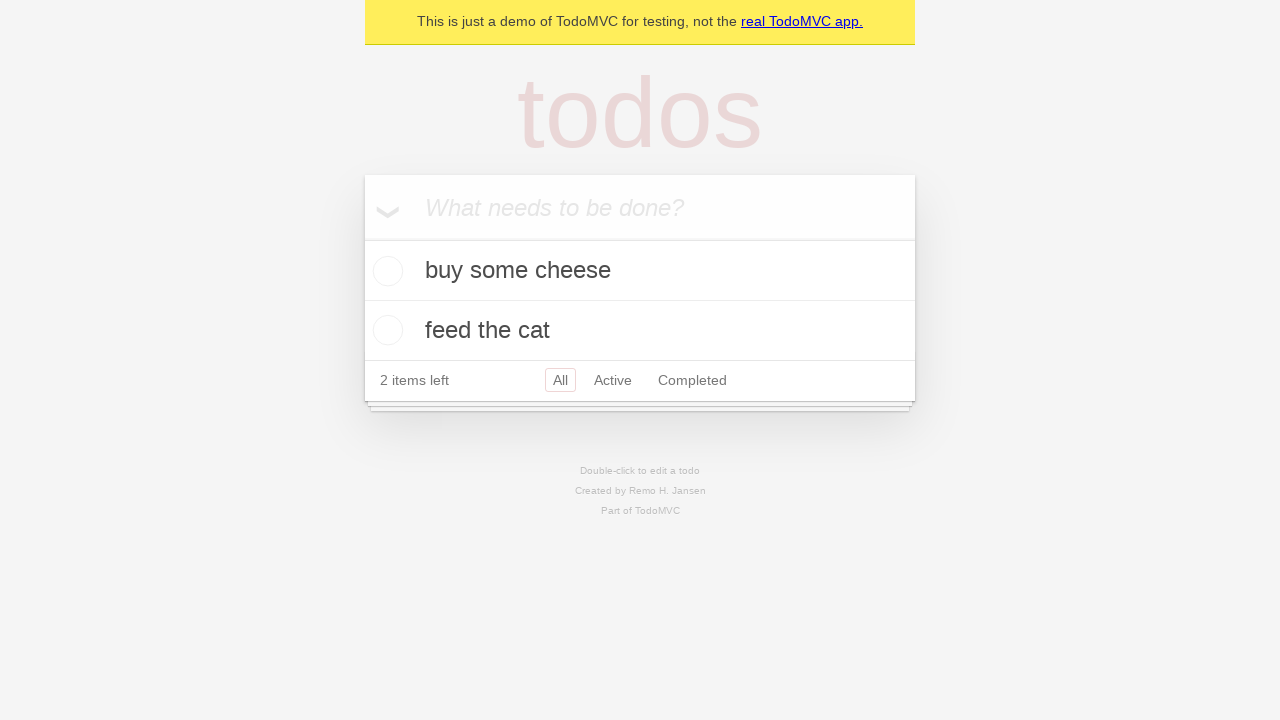

Filled todo input with 'book a doctors appointment' on internal:attr=[placeholder="What needs to be done?"i]
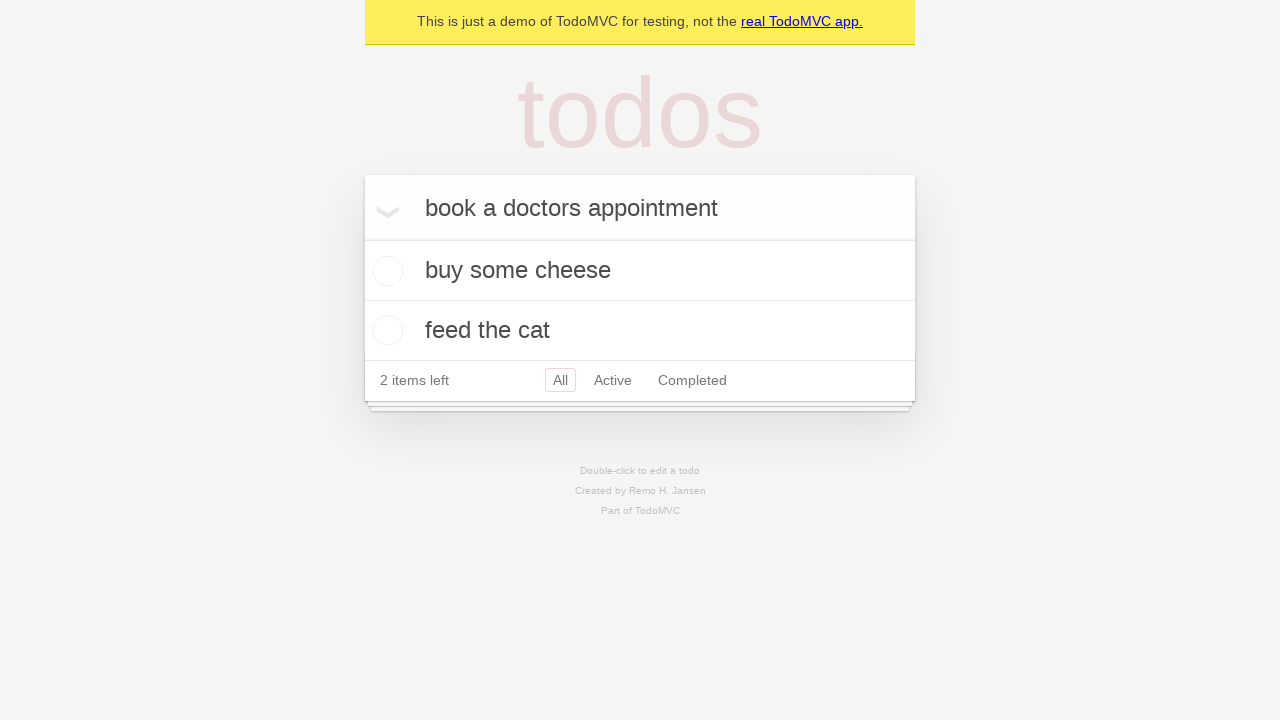

Pressed Enter to add third todo on internal:attr=[placeholder="What needs to be done?"i]
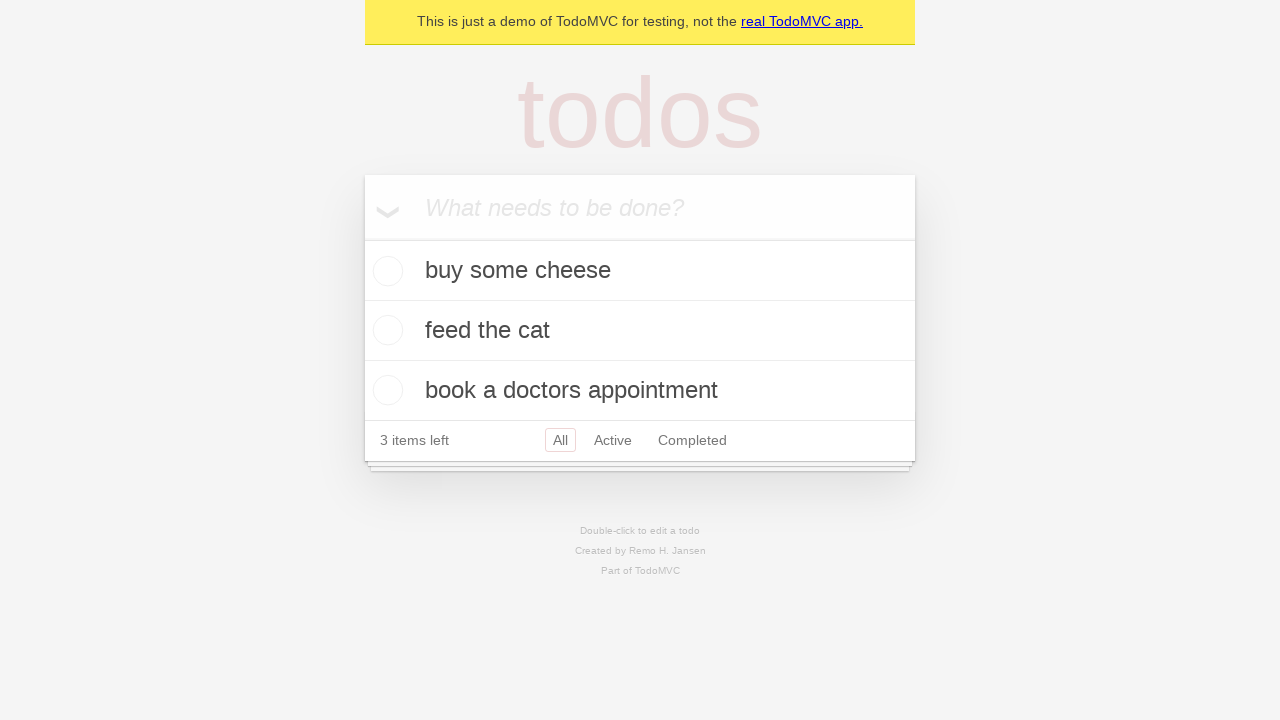

Waited for all todos to load
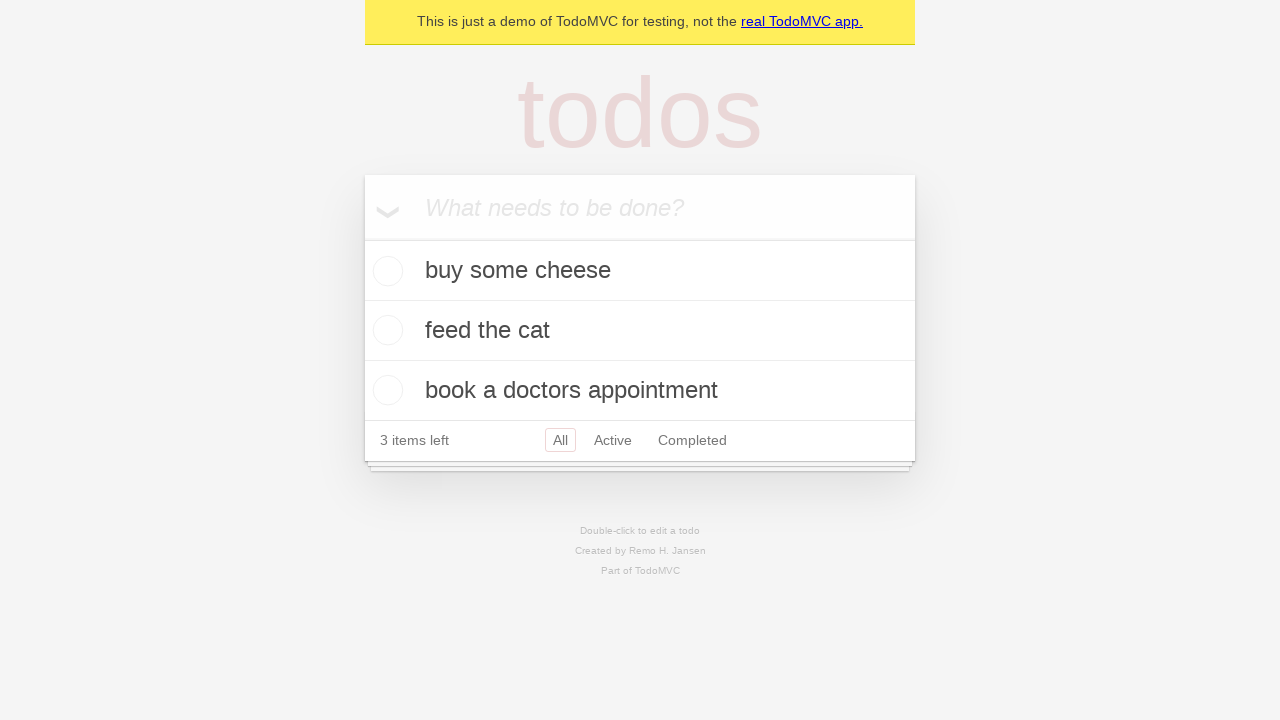

Clicked 'Mark all as complete' checkbox at (362, 238) on internal:label="Mark all as complete"i
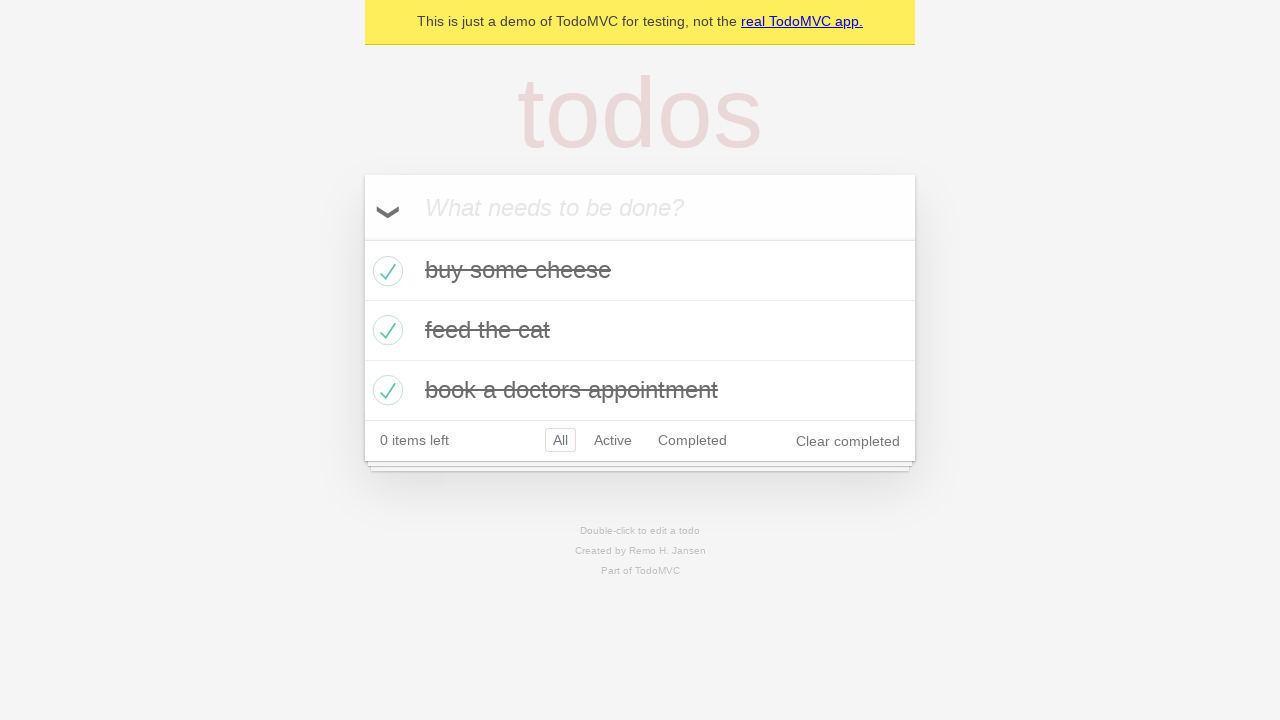

Waited for all todos to be marked as completed
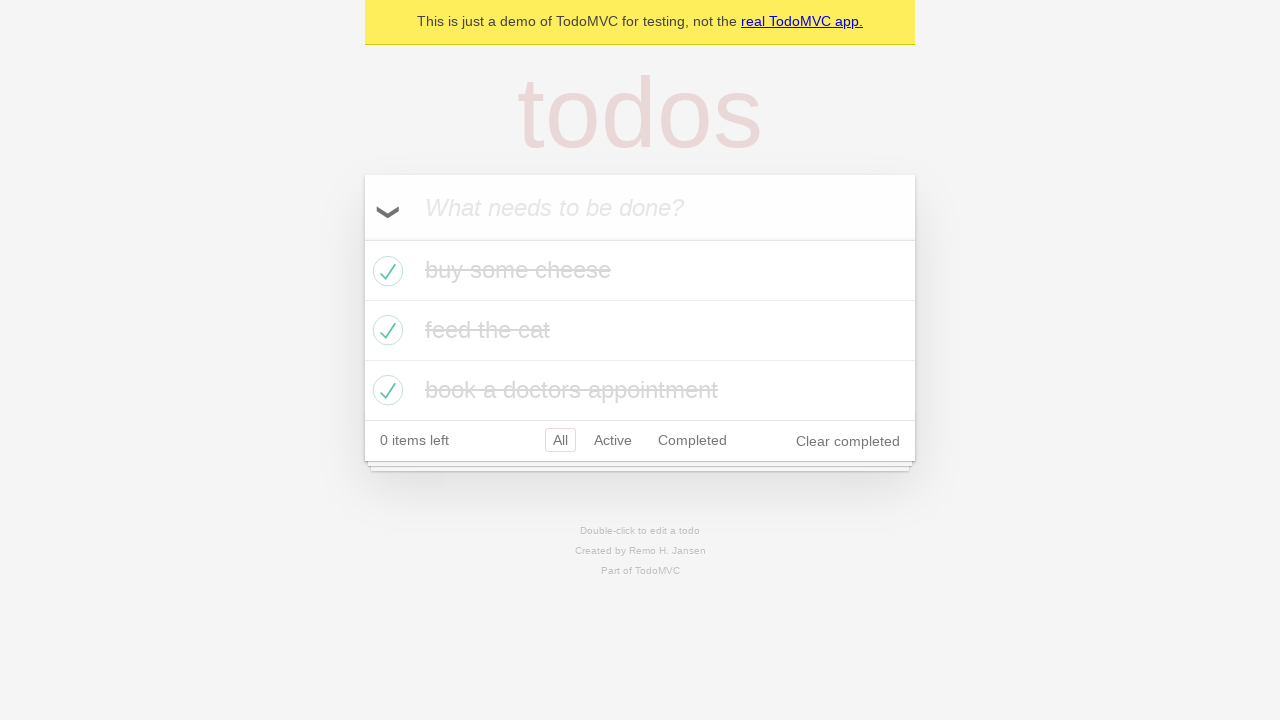

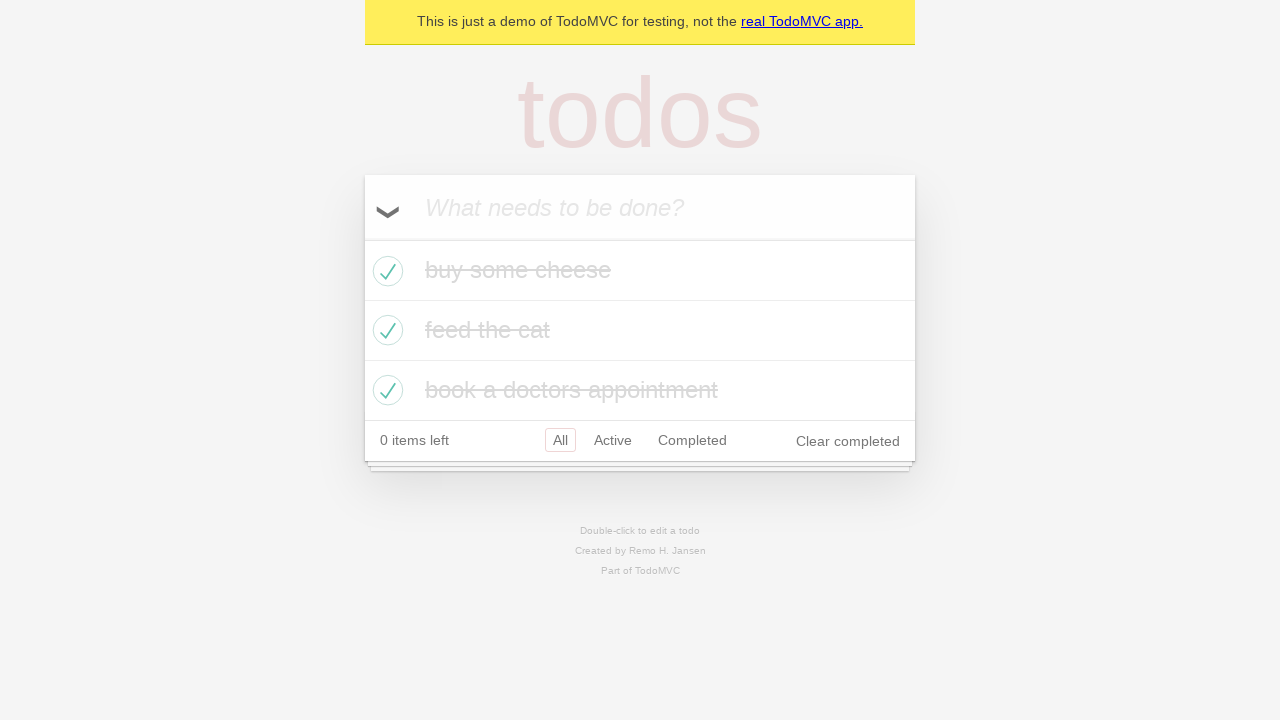